Tests frameLocator API by targeting a frame by its src attribute and filling text into an input field

Starting URL: https://ui.vision/demo/webtest/frames/

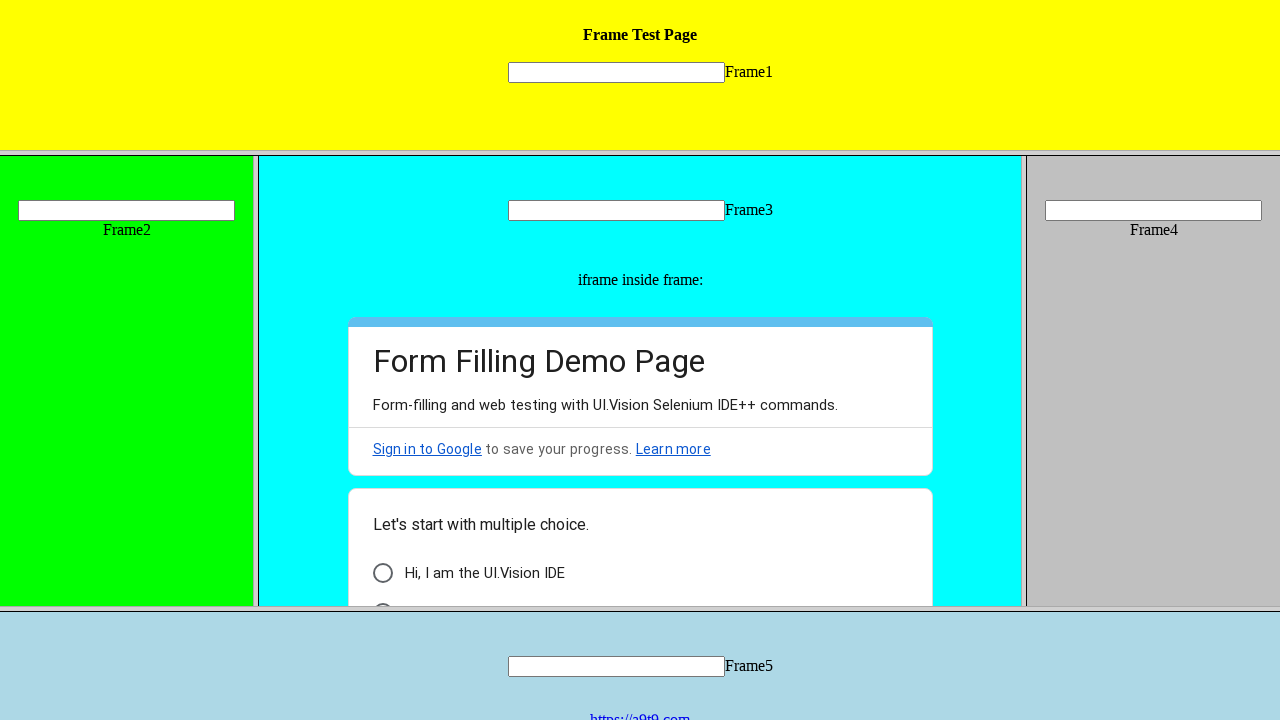

Navigated to frameLocator test page
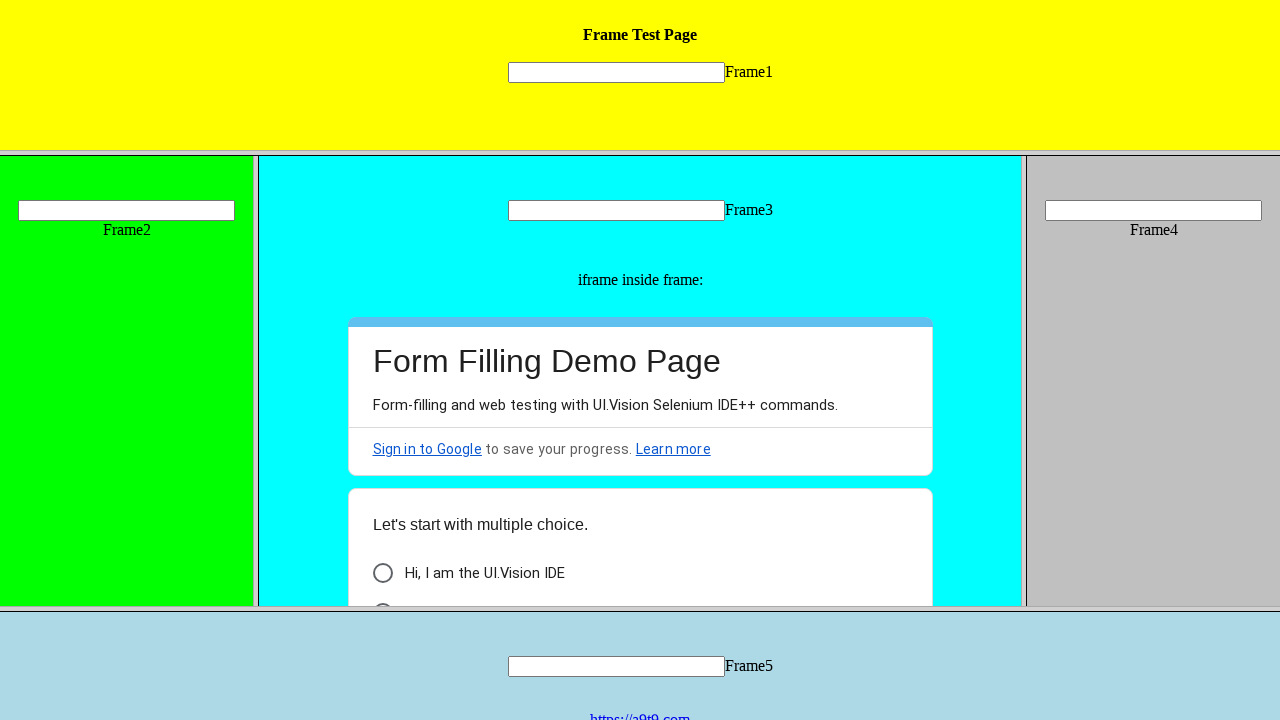

Located frame with src='frame_1.html'
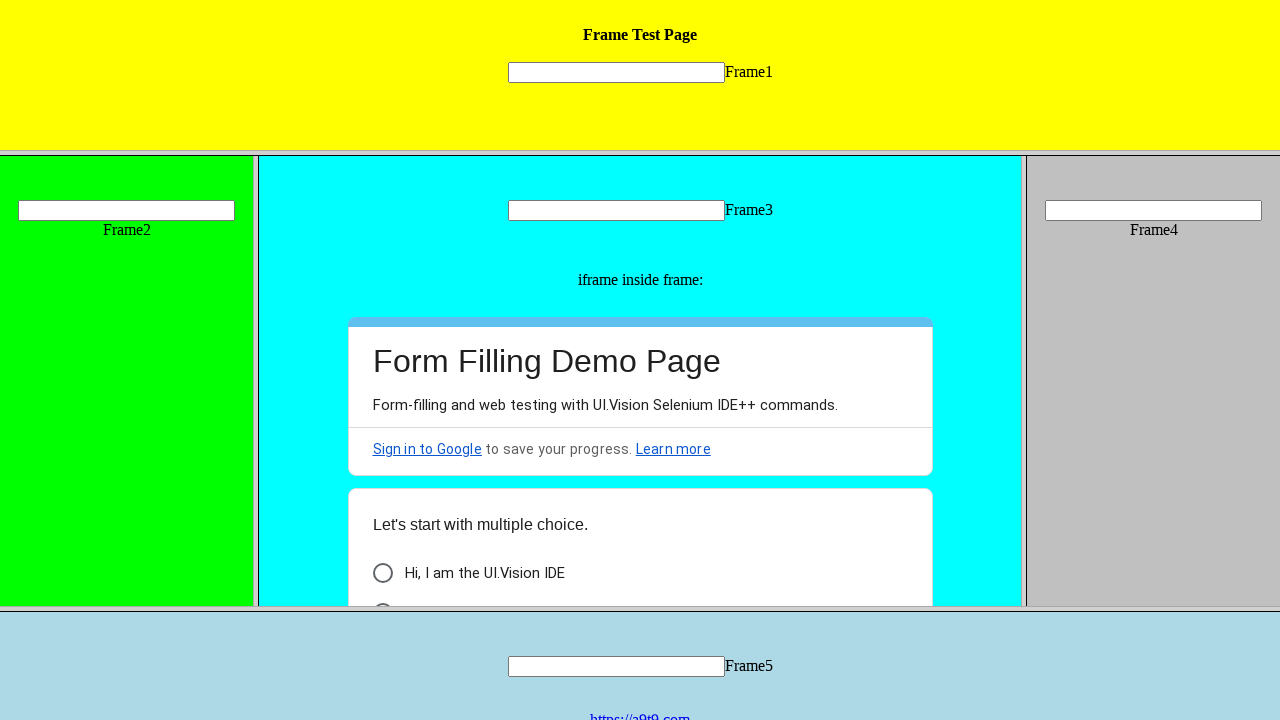

Filled input field 'mytext1' in frame with 'holaaaaaaa' on frame[src="frame_1.html"] >> internal:control=enter-frame >> input[name="mytext1
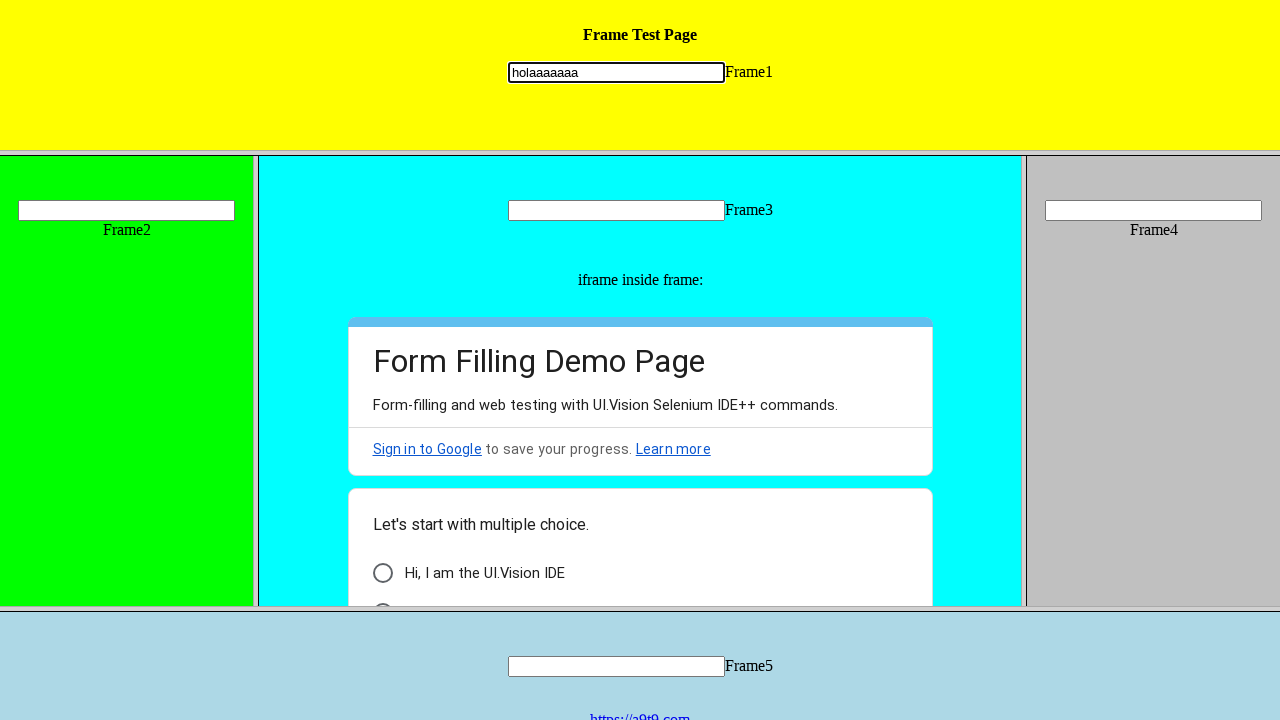

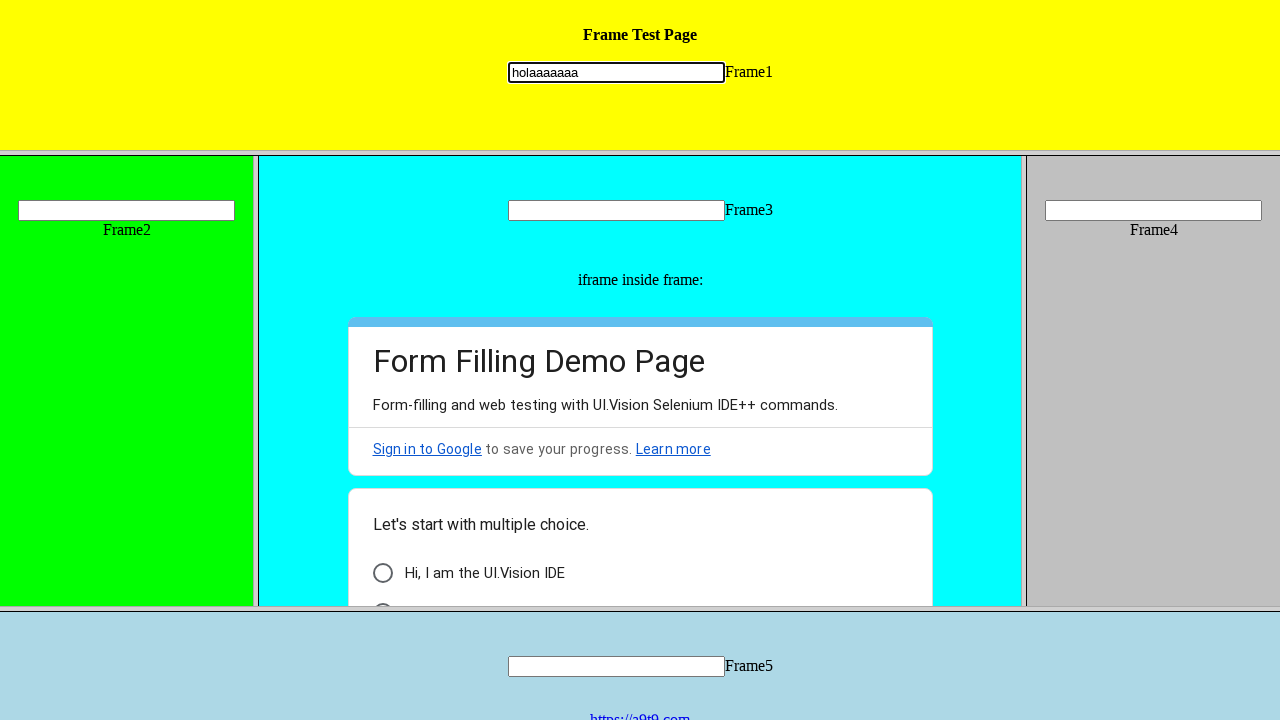